Tests the property search functionality on a Taiwanese real estate website by opening the area selector, choosing Taichung City and Taiping District, then clicking the search button.

Starting URL: https://buy.yungching.com.tw/

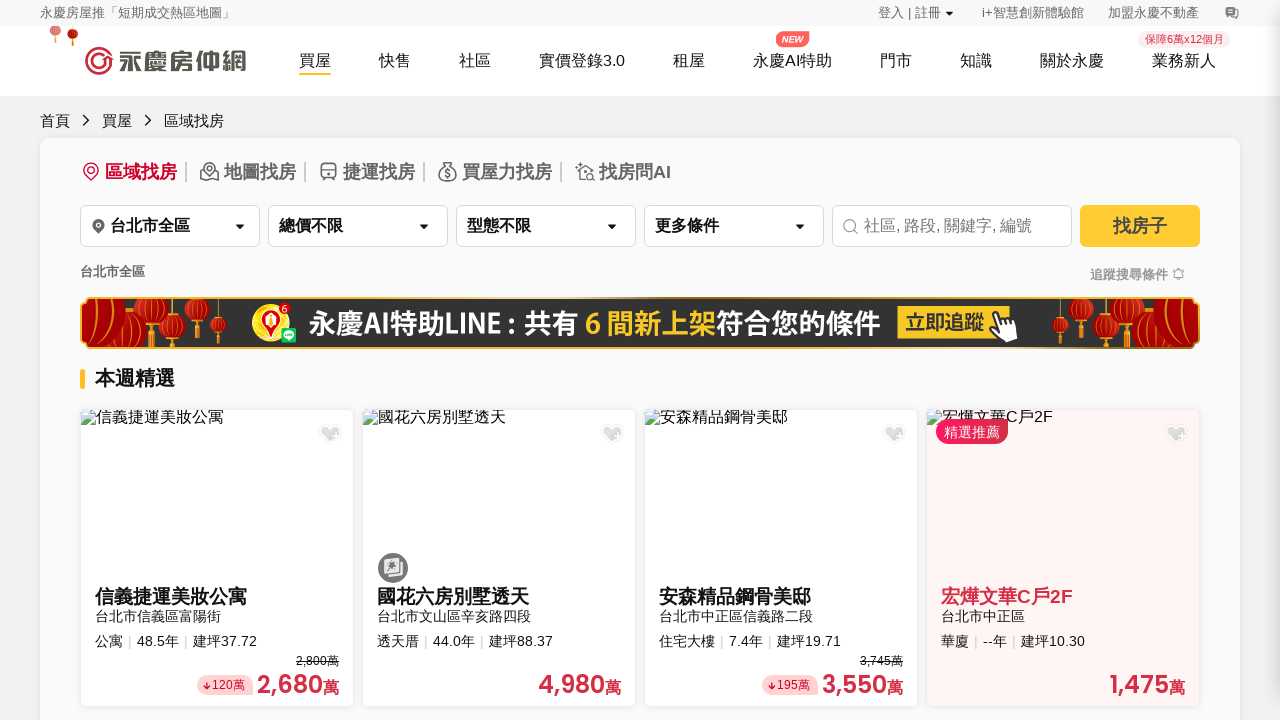

Clicked area selector menu at (170, 226) on div.area
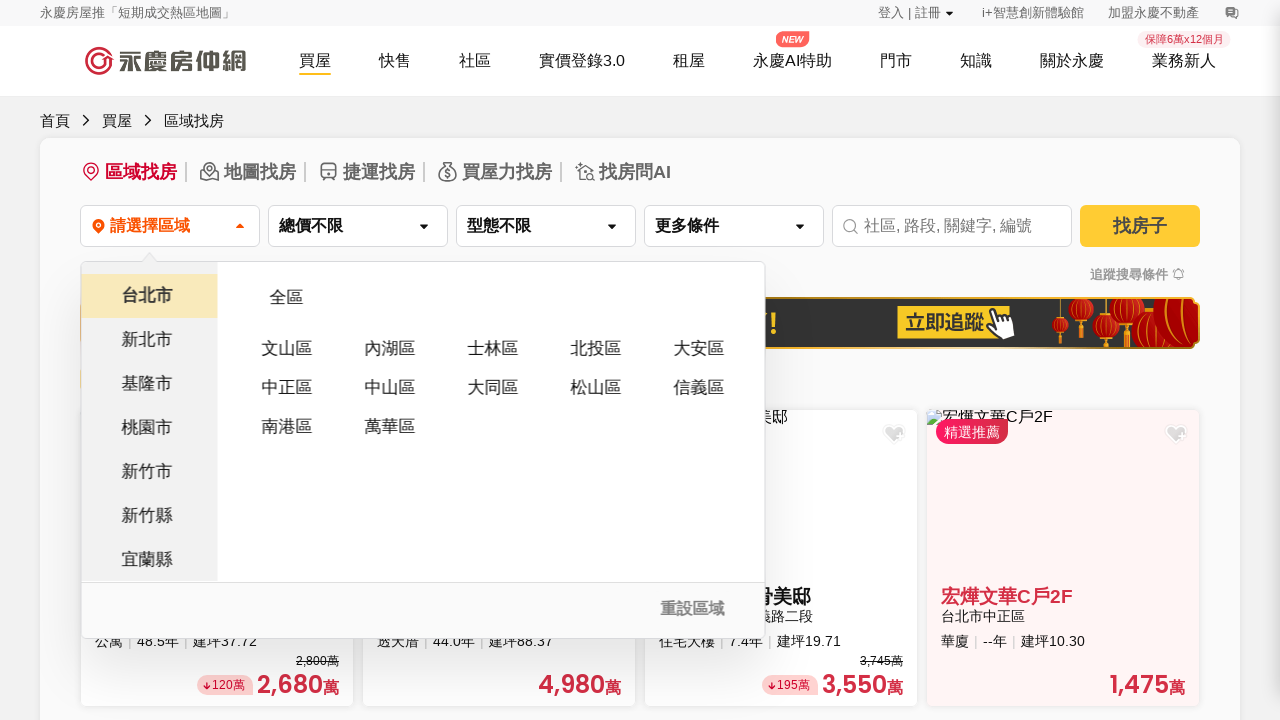

Selected Taichung City (台中市) at (147, 421) on xpath=//label[text()='台中市']
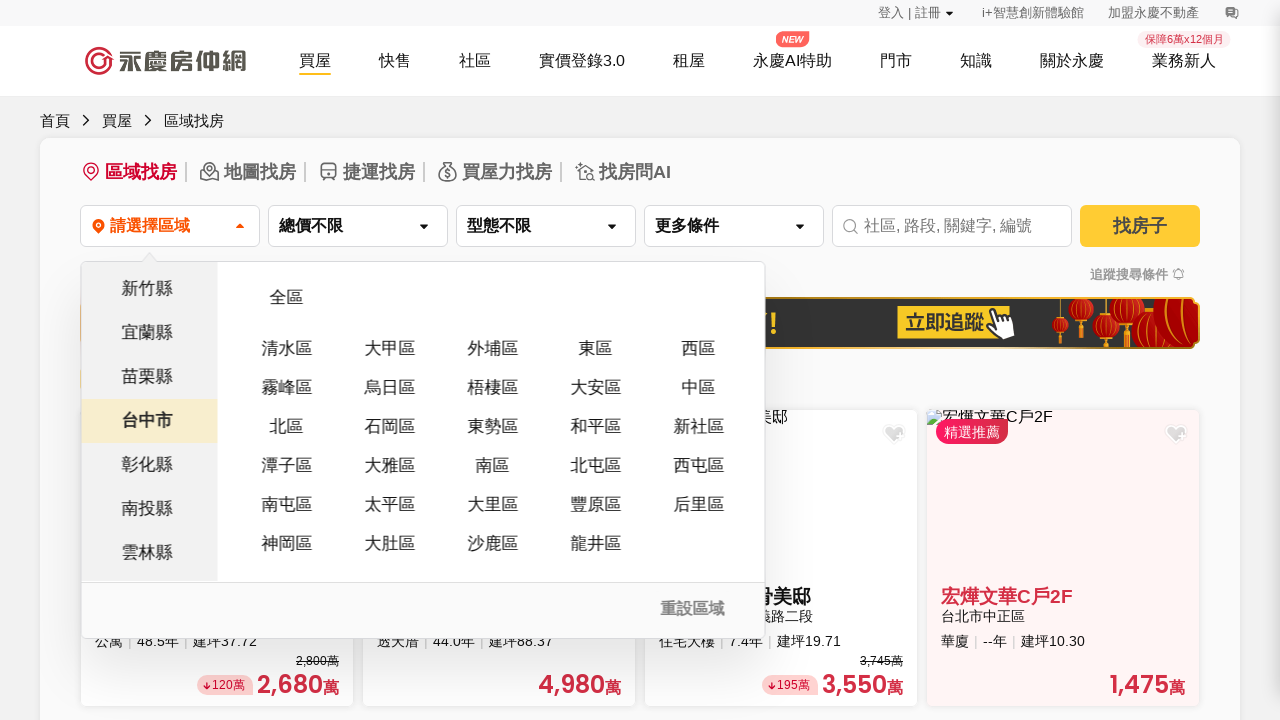

Waited for district options to load
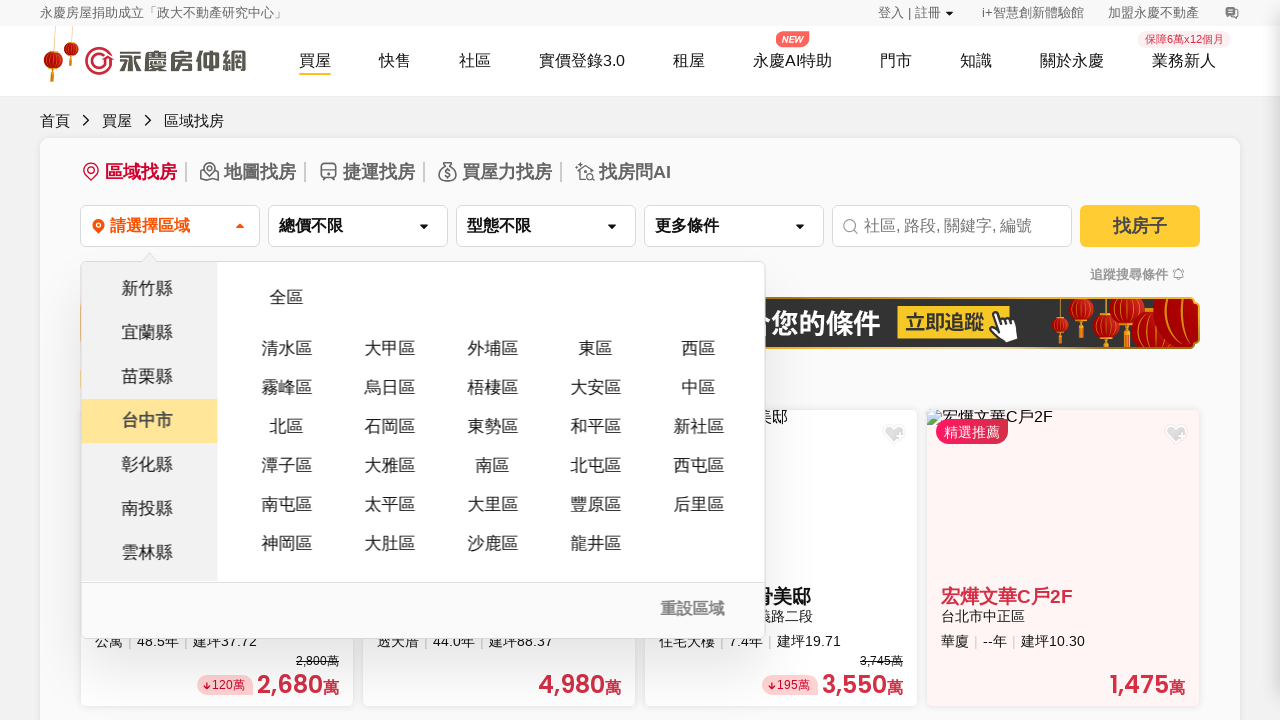

Selected Taiping District (太平區) at (390, 504) on xpath=//span[text()='太平區']
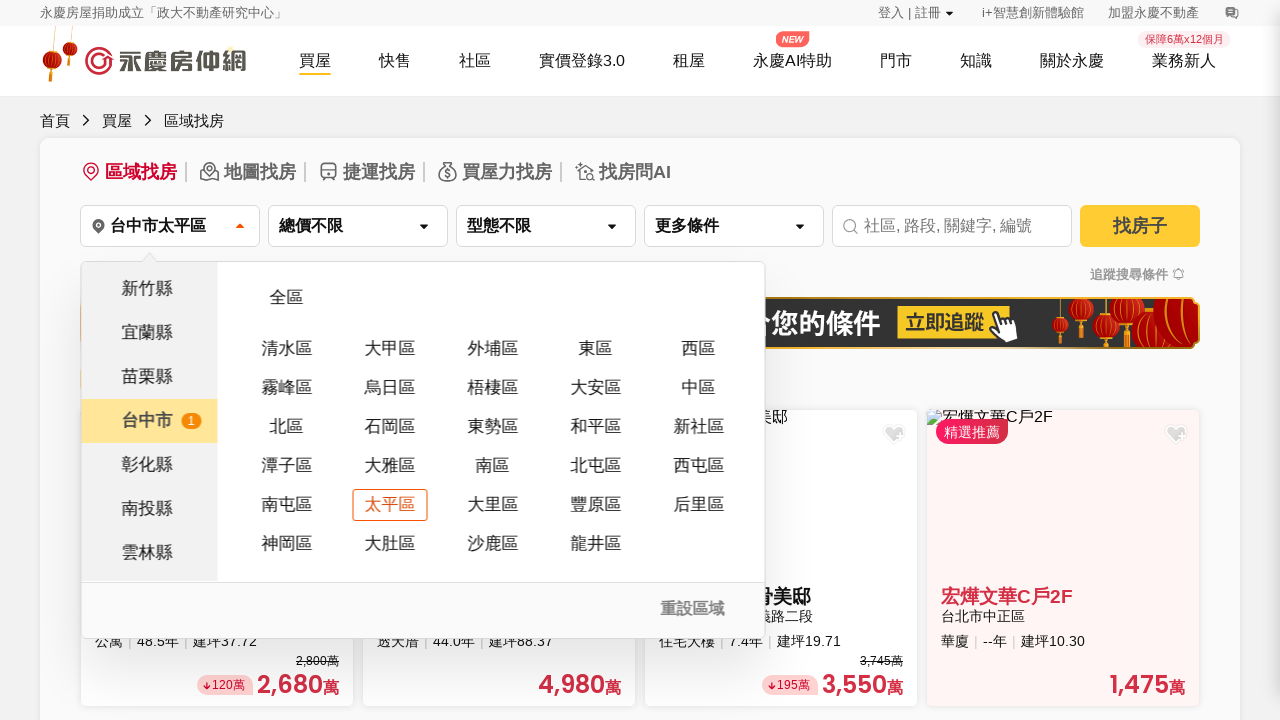

Search button became enabled
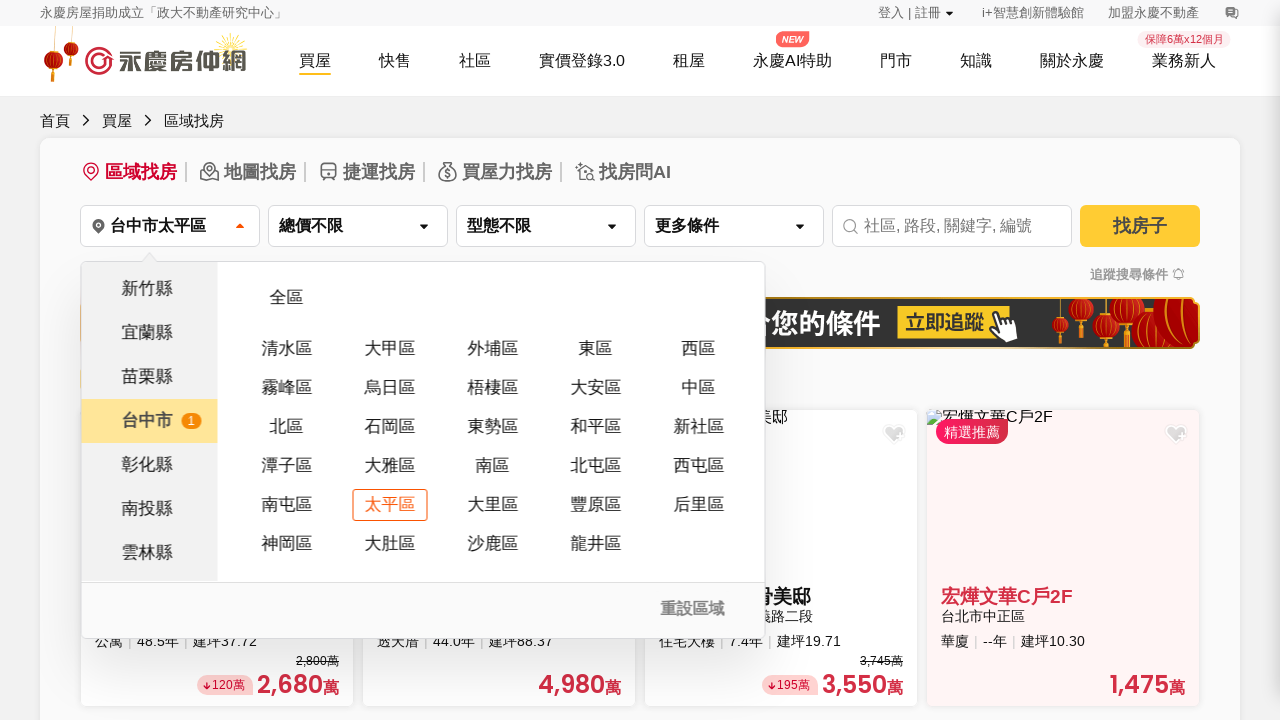

Clicked search button to search for properties in Taichung City, Taiping District at (1140, 226) on body > app-root > yc-ng-layout > div > app-buy-list > div.search-result > div.se
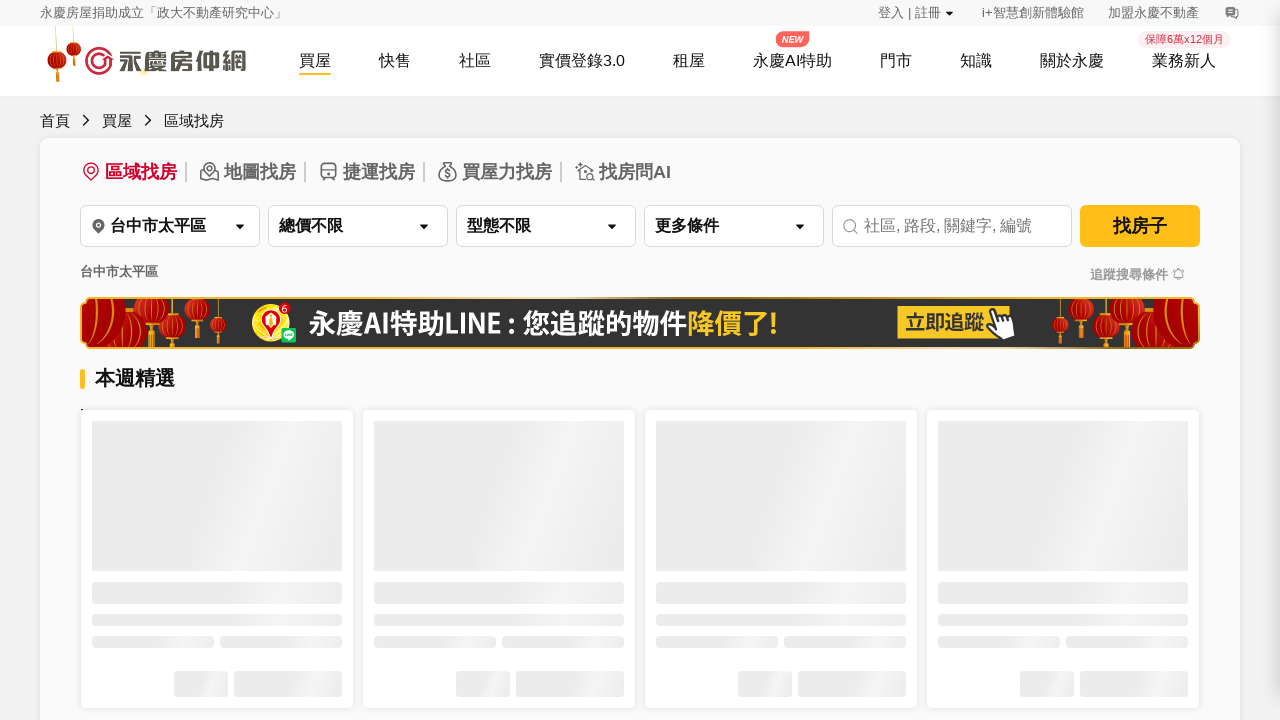

Search results loaded successfully
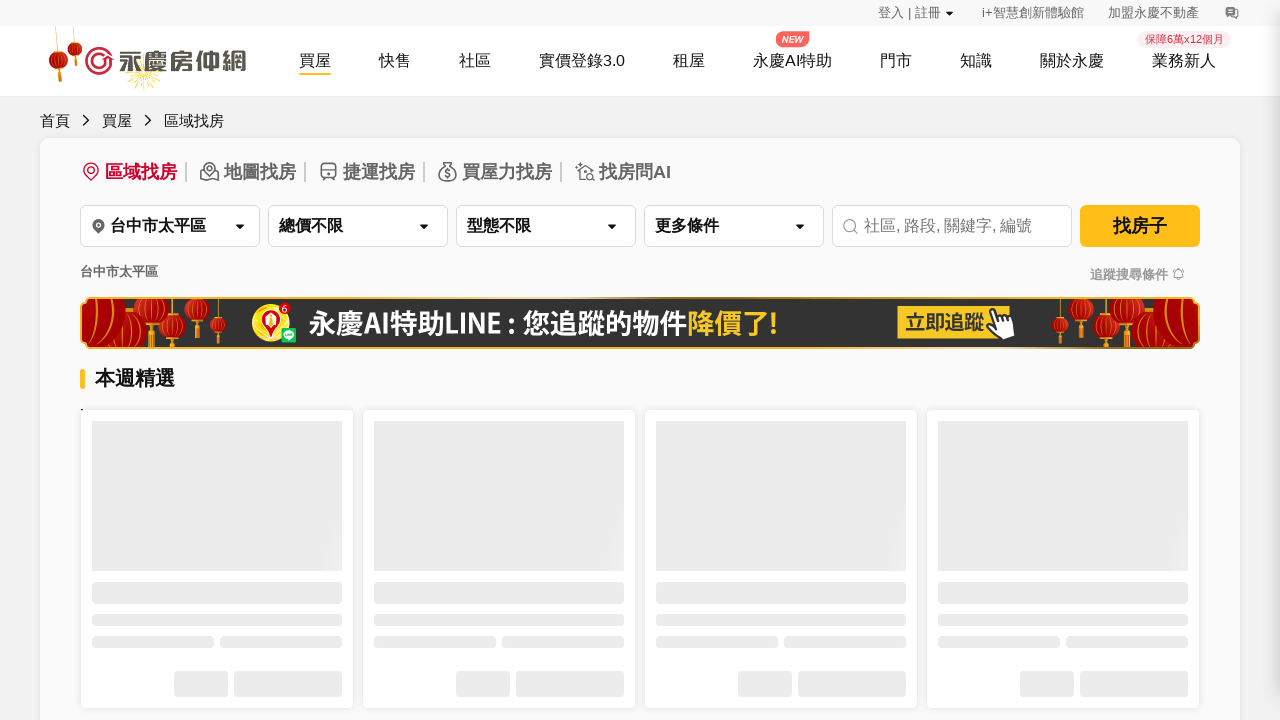

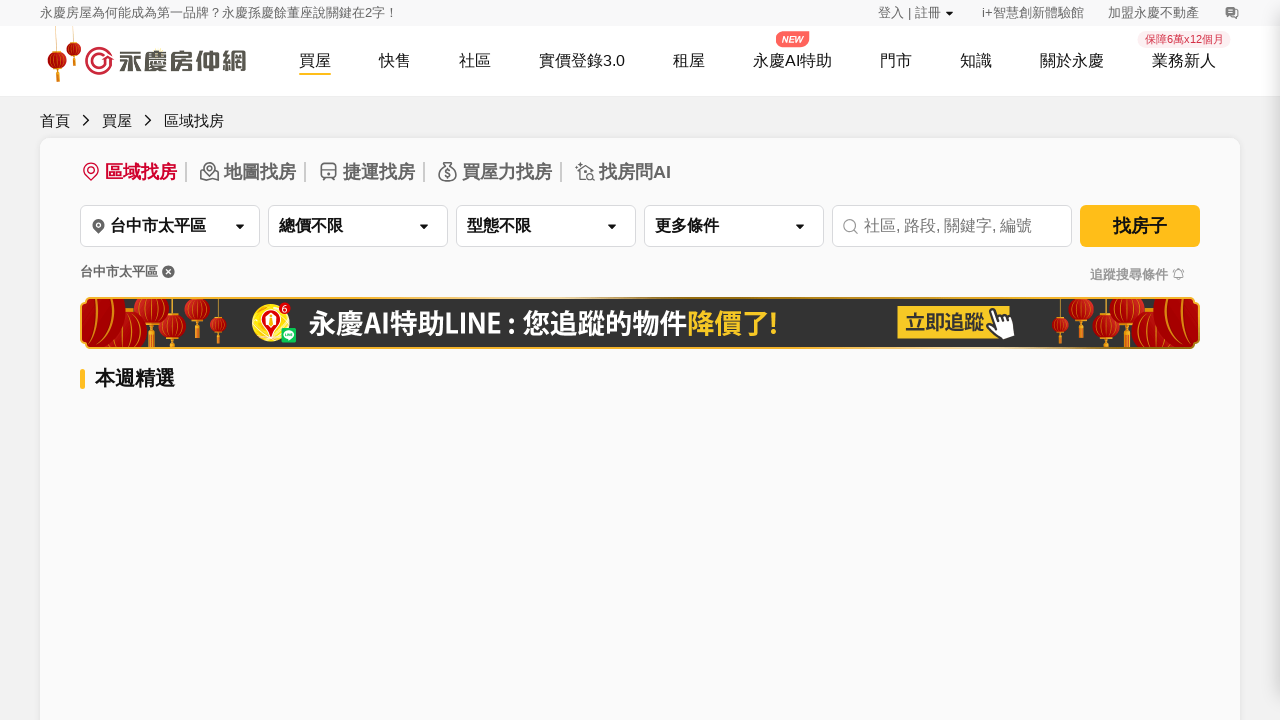